Opens multiple tabs by right-clicking navigation menu items and selecting "Open in new tab", then switches between the opened tabs

Starting URL: https://www.selenium.dev/

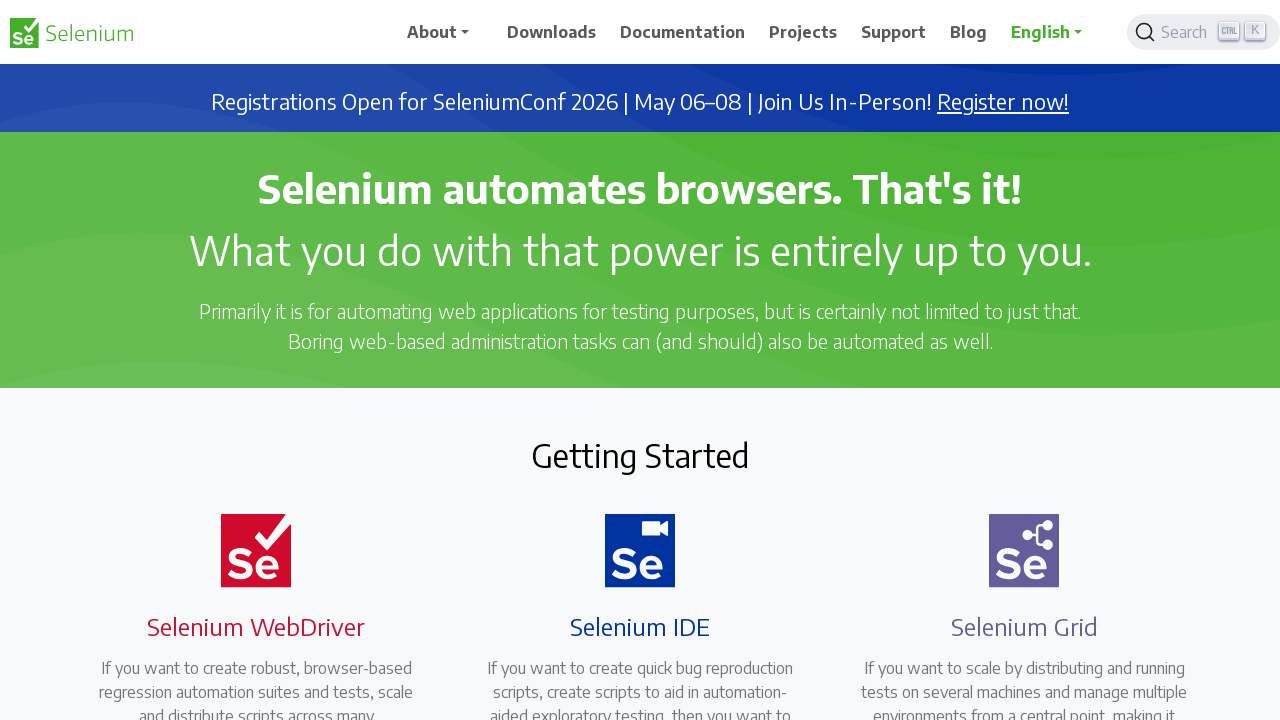

Located Downloads navigation menu item
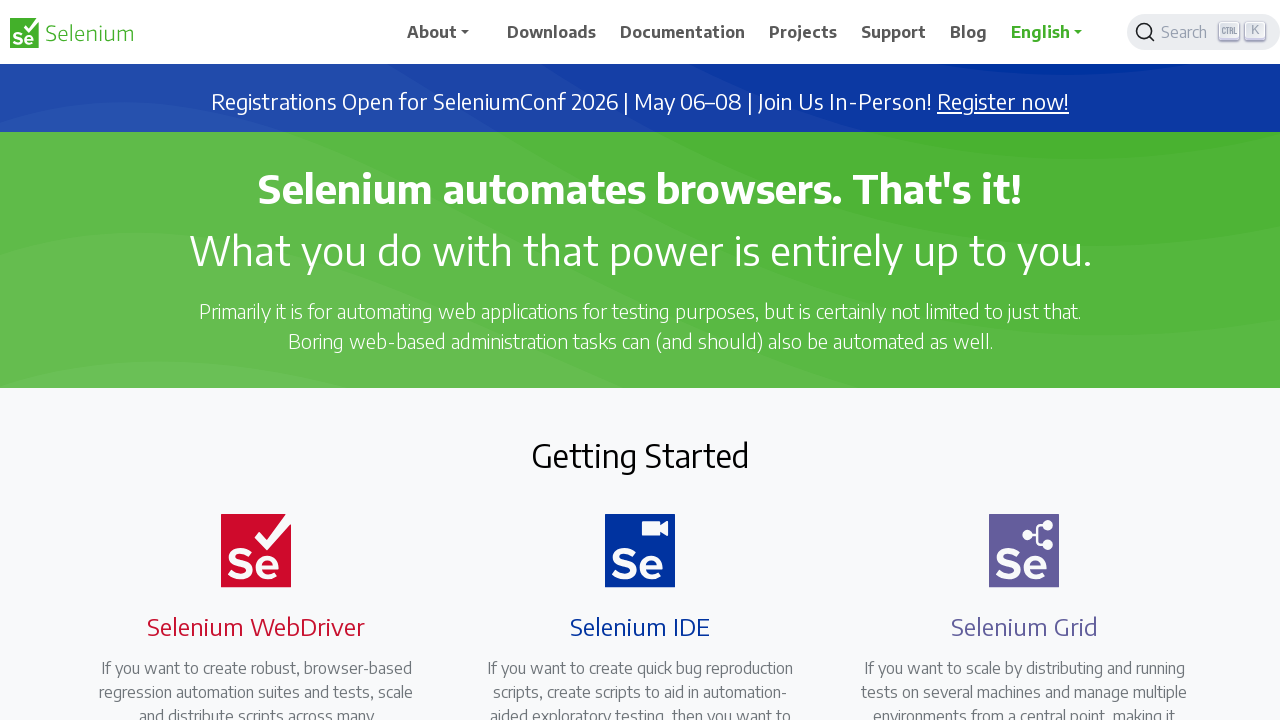

Located Documentation navigation menu item
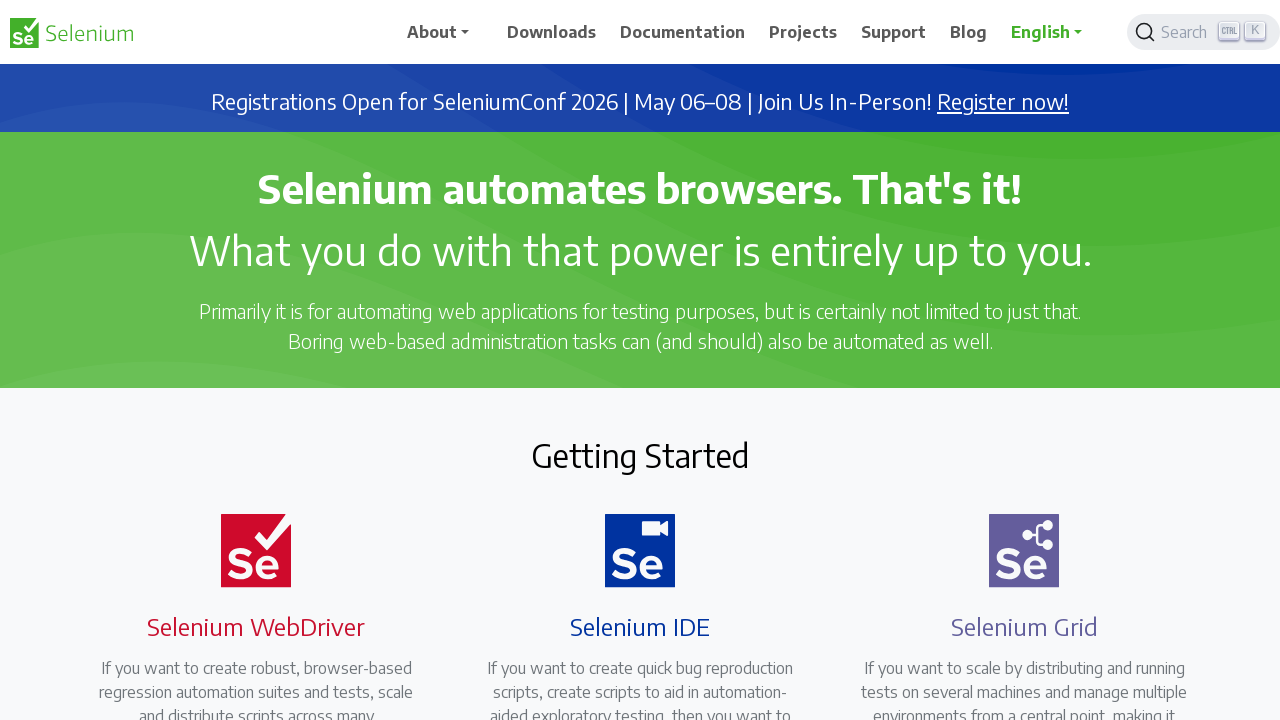

Located Projects navigation menu item
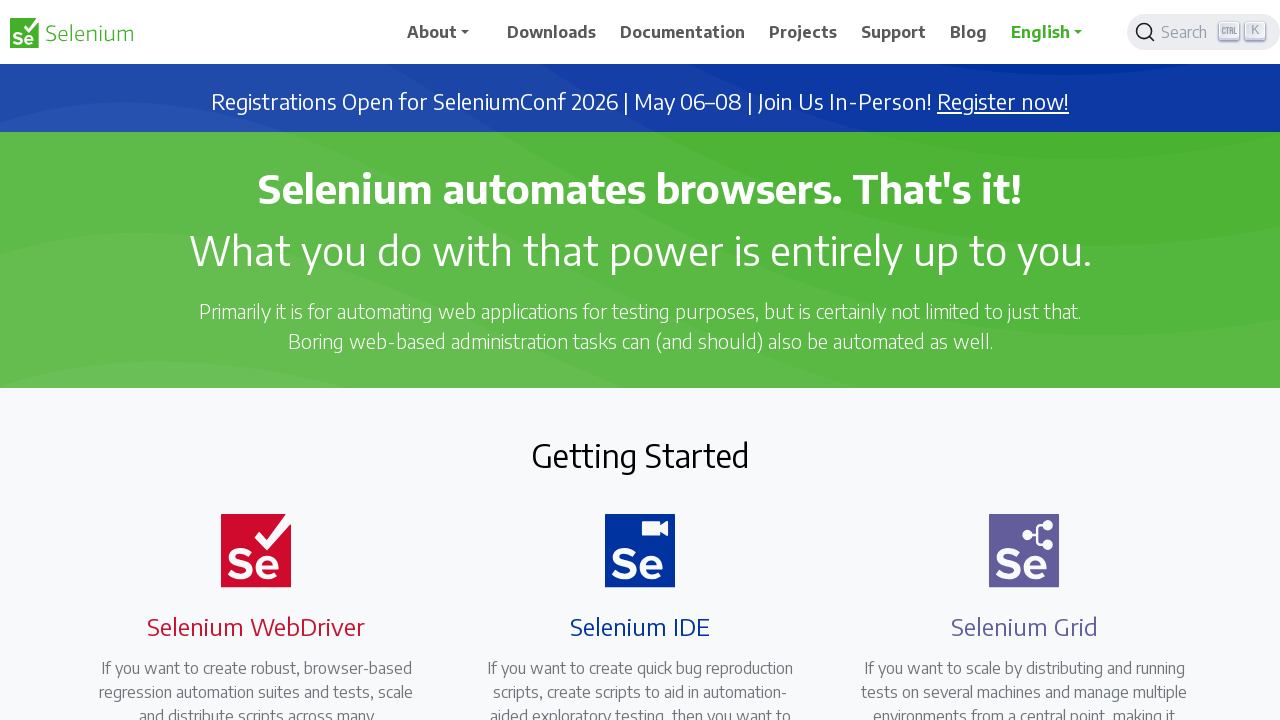

Located Support navigation menu item
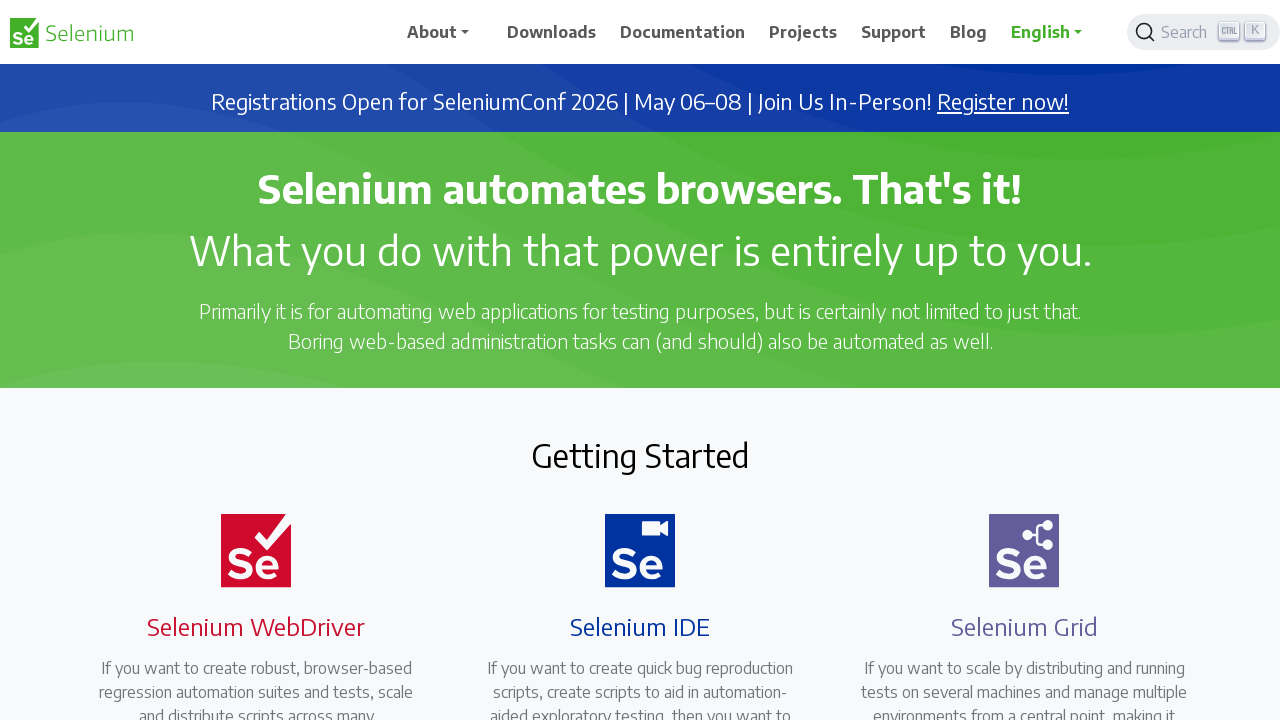

Ctrl+clicked Downloads link to open in new tab at (552, 32) on xpath=//span[text()='Downloads']
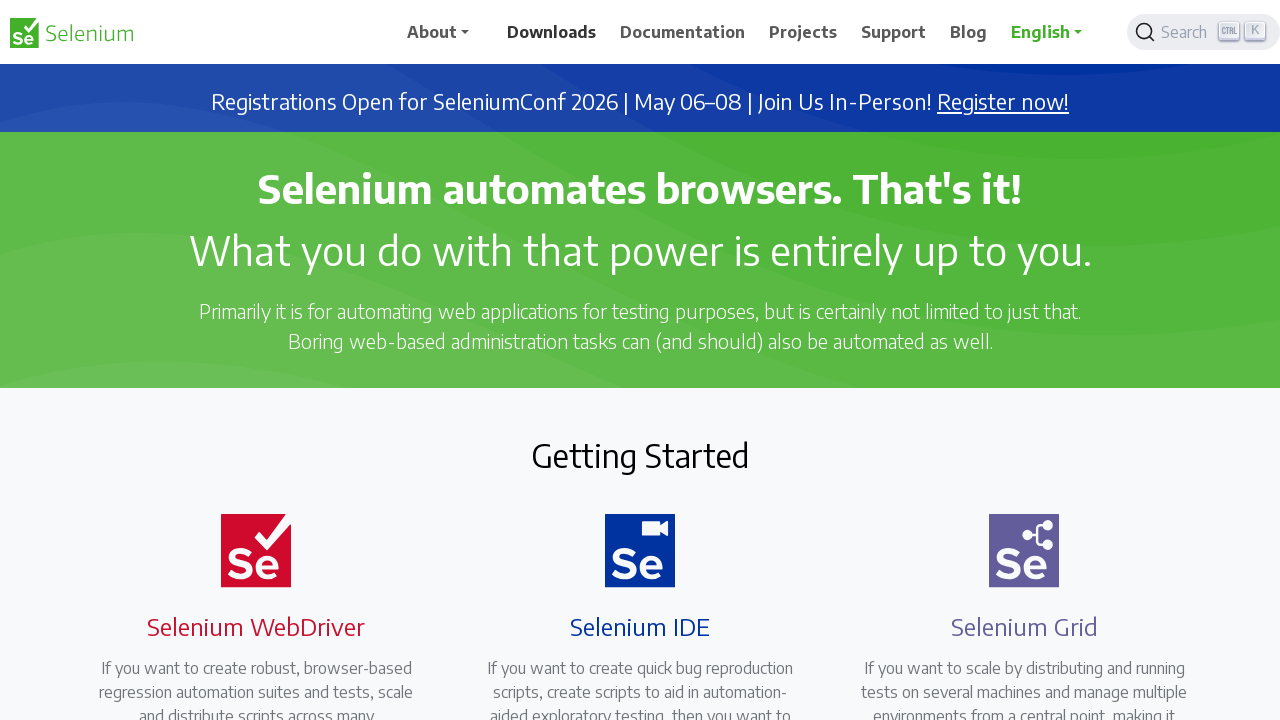

Waited 1 second for Downloads tab to load
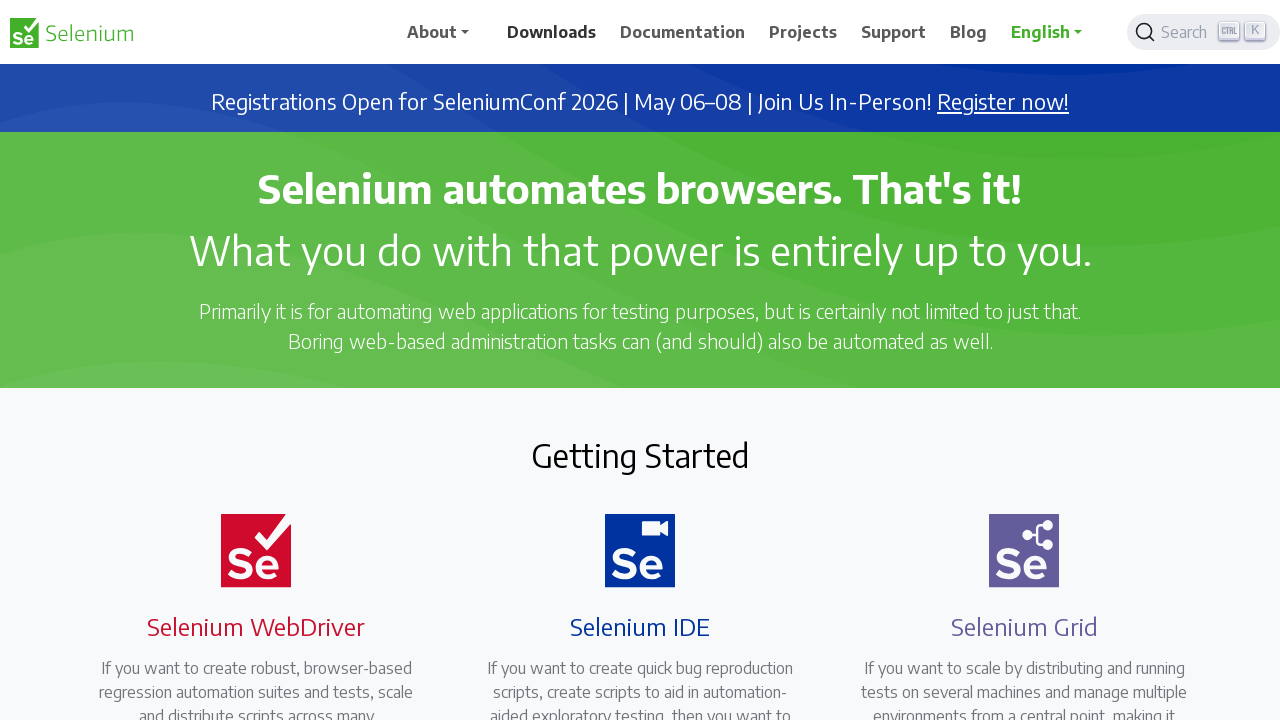

Ctrl+clicked Documentation link to open in new tab at (683, 32) on xpath=//span[text()='Documentation']
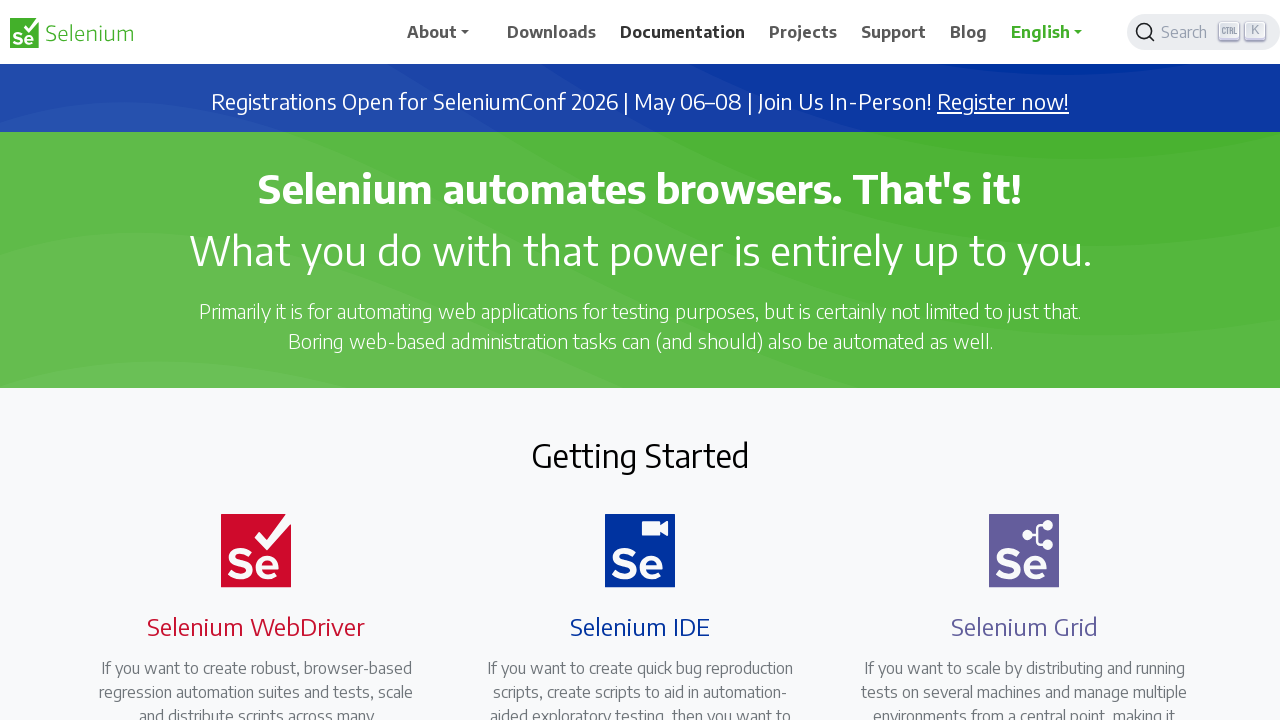

Waited 1 second for Documentation tab to load
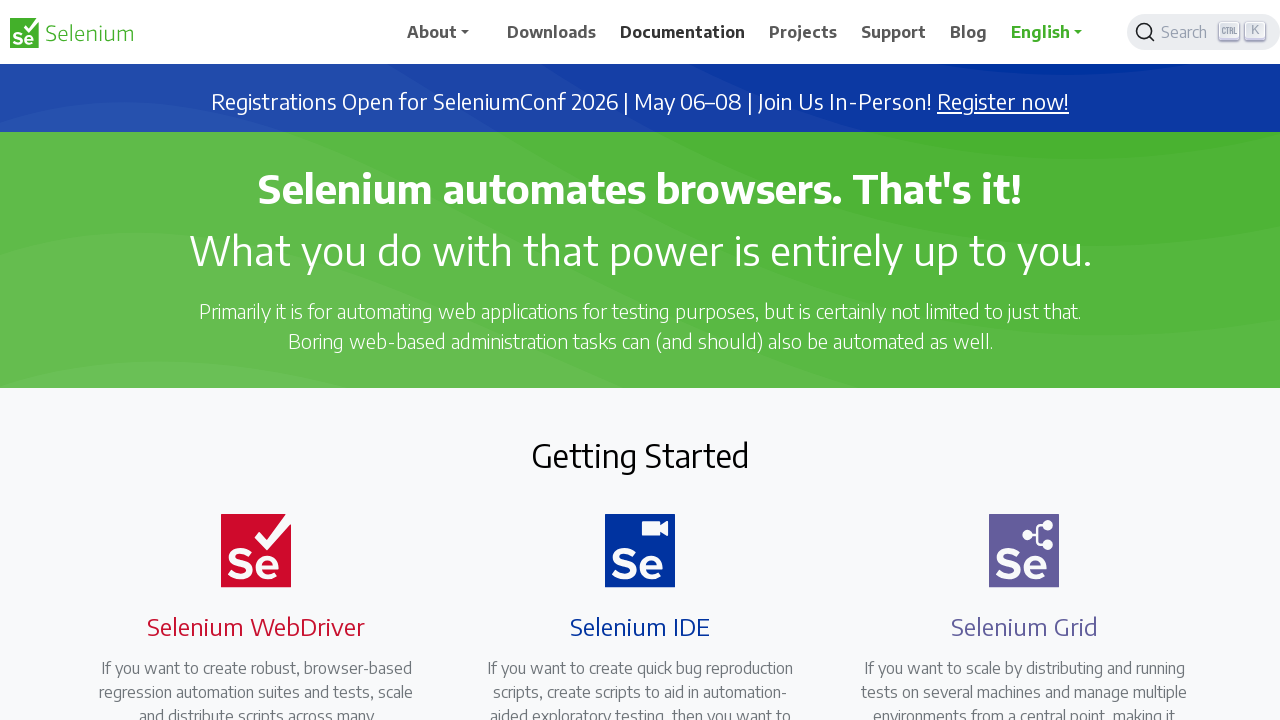

Ctrl+clicked Projects link to open in new tab at (803, 32) on xpath=//span[text()='Projects']
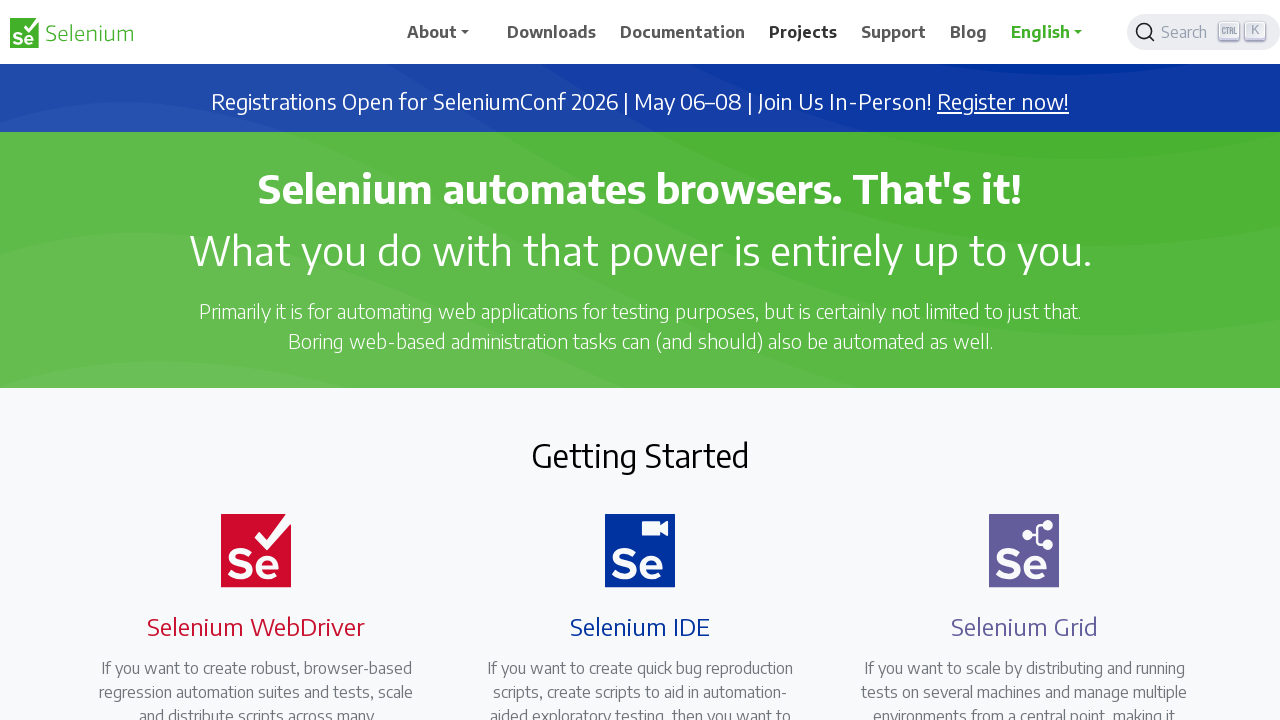

Waited 1 second for Projects tab to load
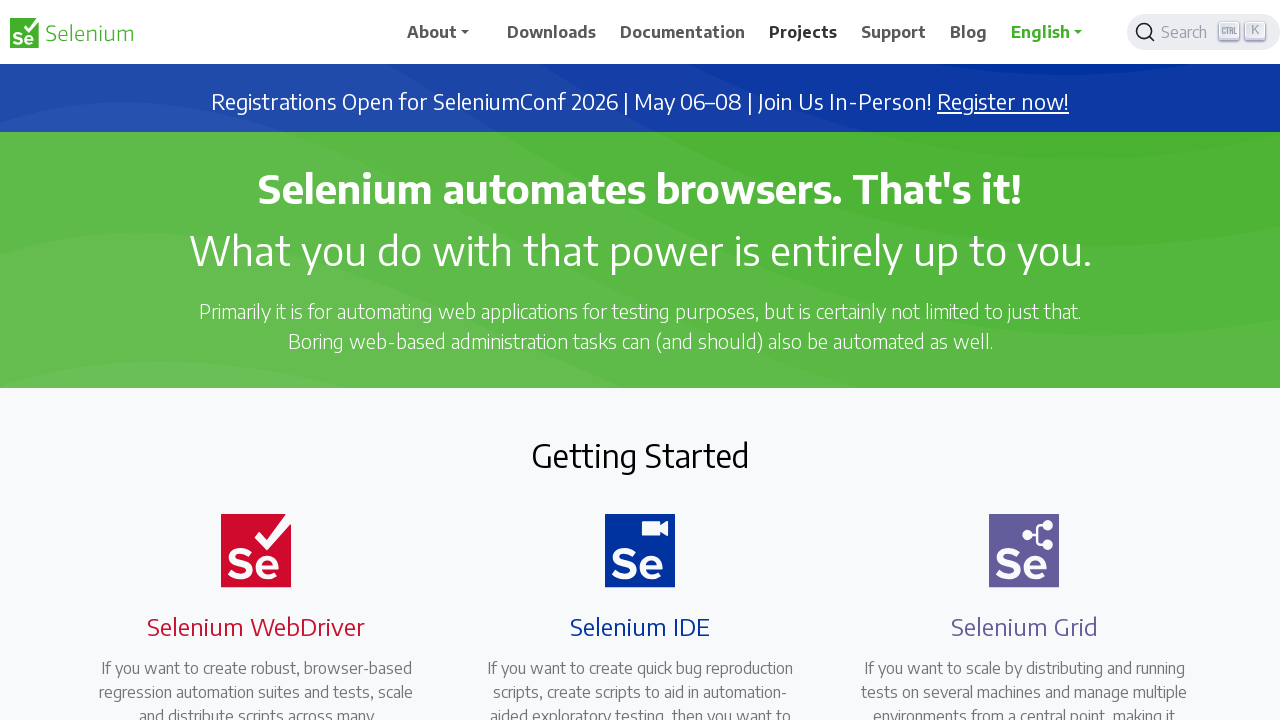

Ctrl+clicked Support link to open in new tab at (894, 32) on xpath=//span[text()='Support']
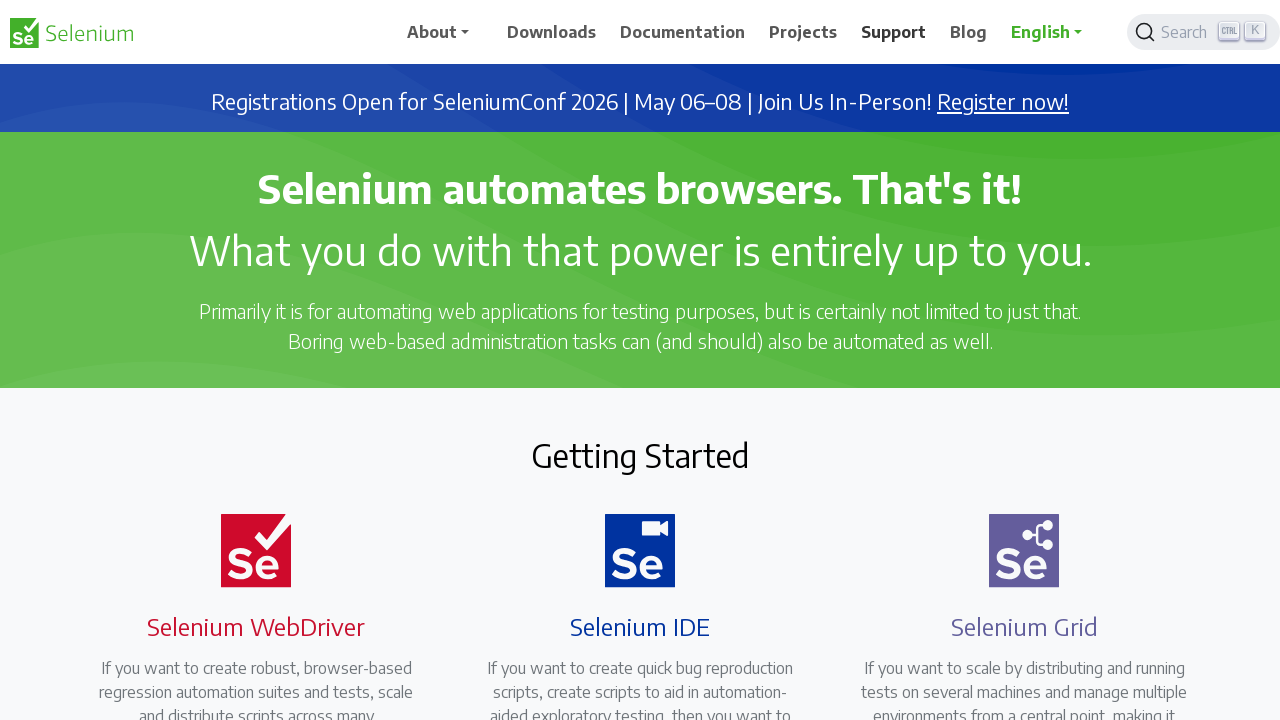

Waited 1 second for Support tab to load
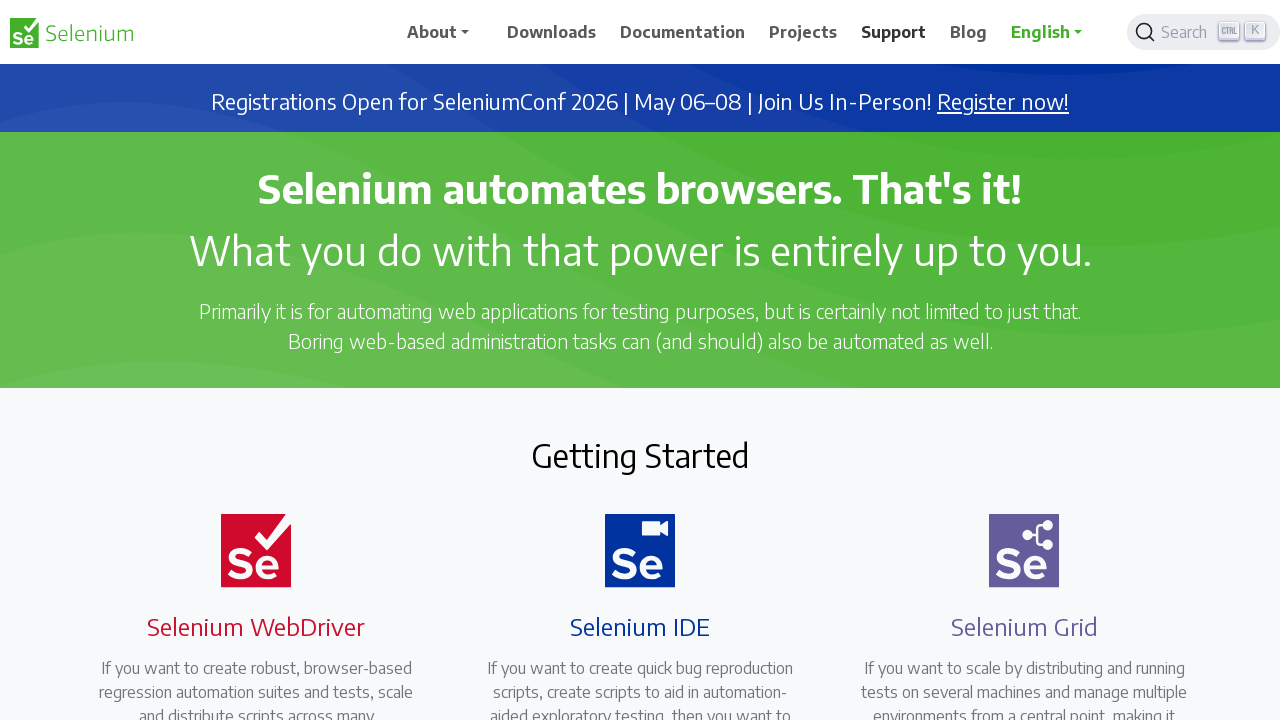

Retrieved all open tabs/pages, total count: 5
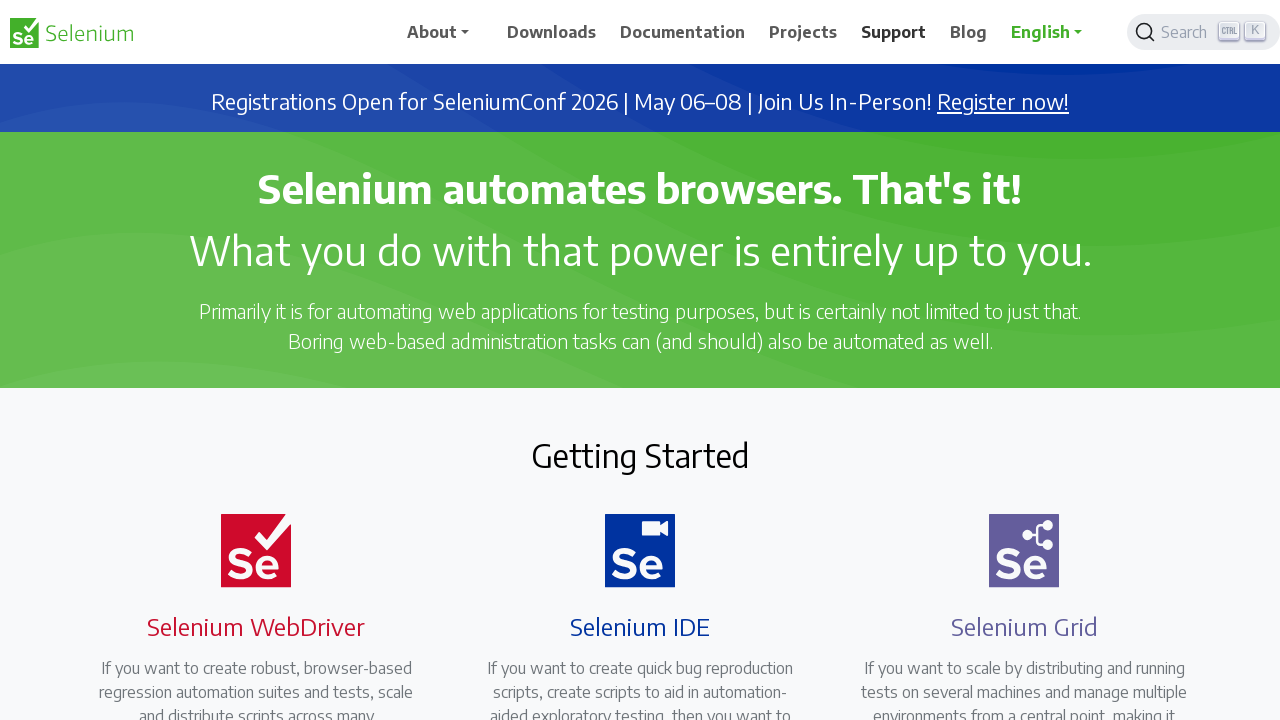

Switched to the third tab (Projects page)
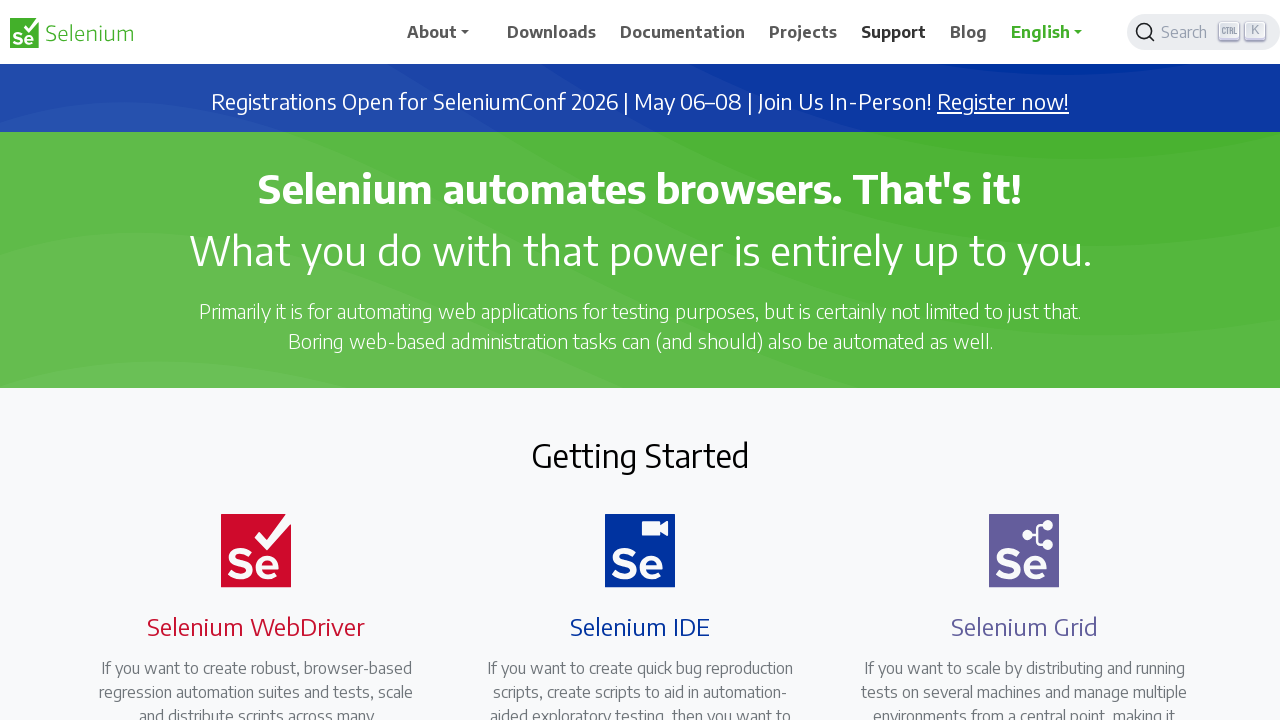

Waited 2 seconds for third tab to fully render
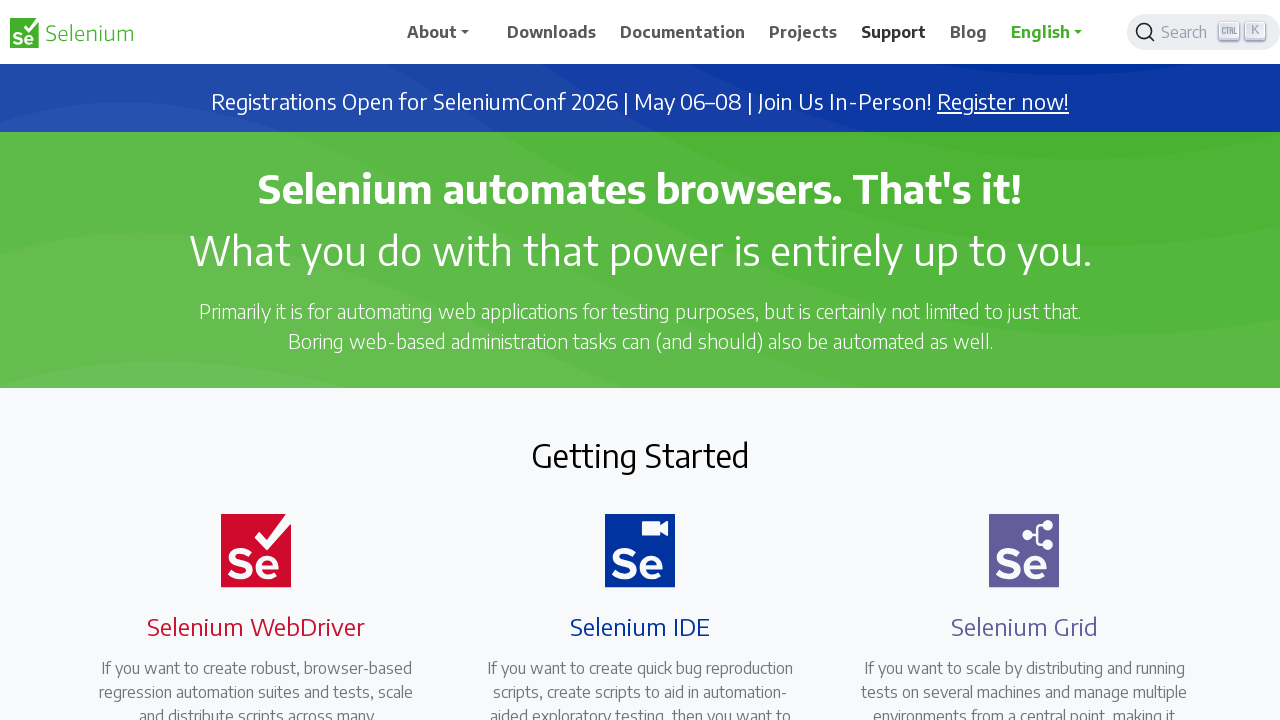

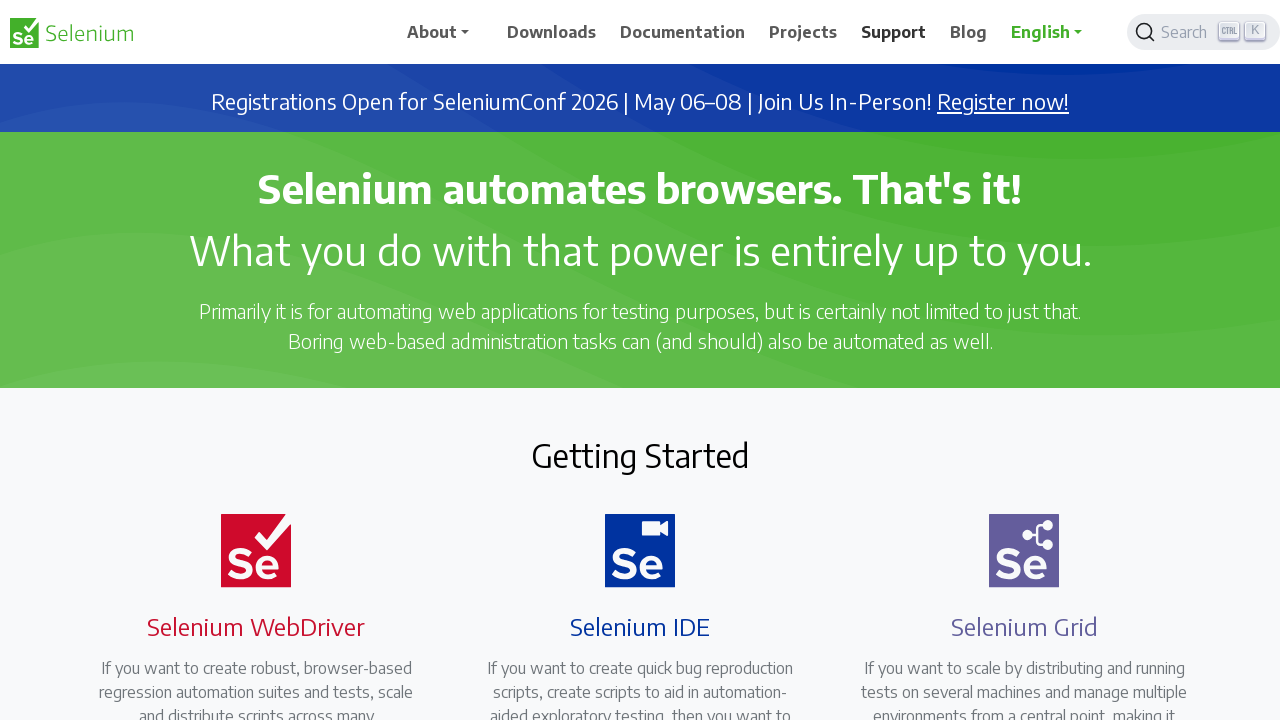